Tests drag and drop functionality by dragging an element from source to destination on jQuery UI demo page

Starting URL: https://jqueryui.com/droppable/

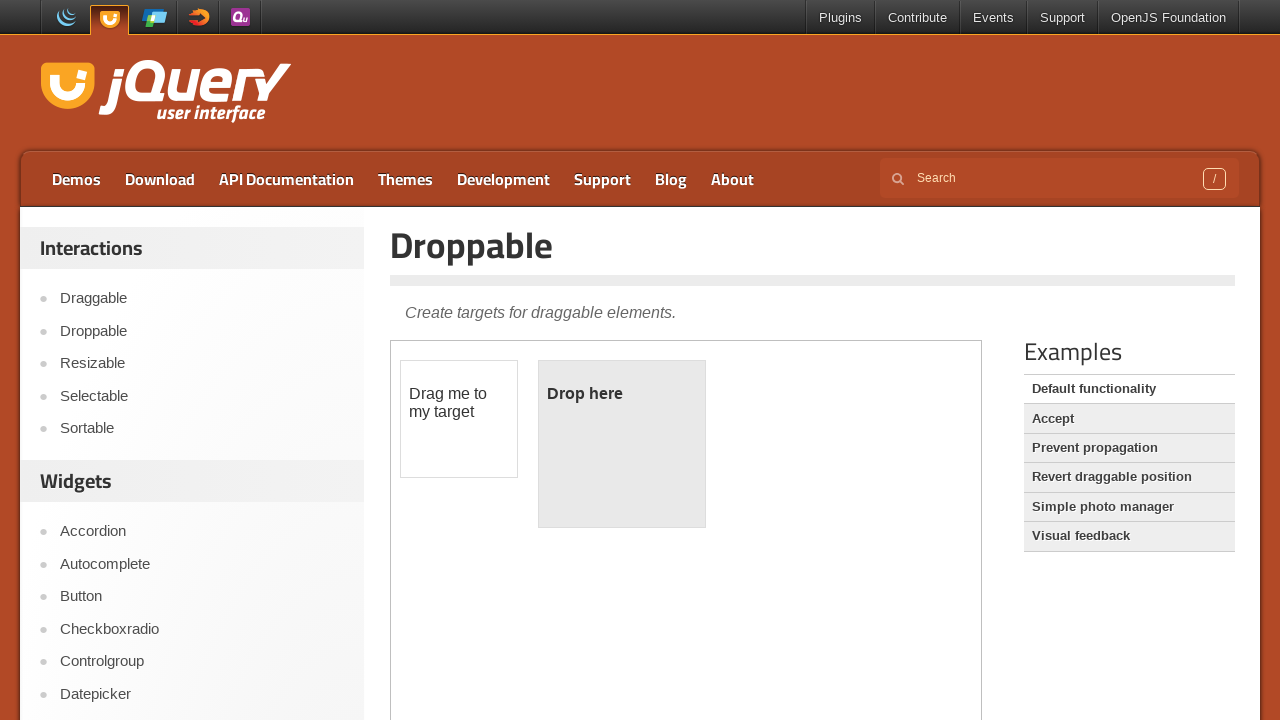

Located and switched to iframe containing droppable demo
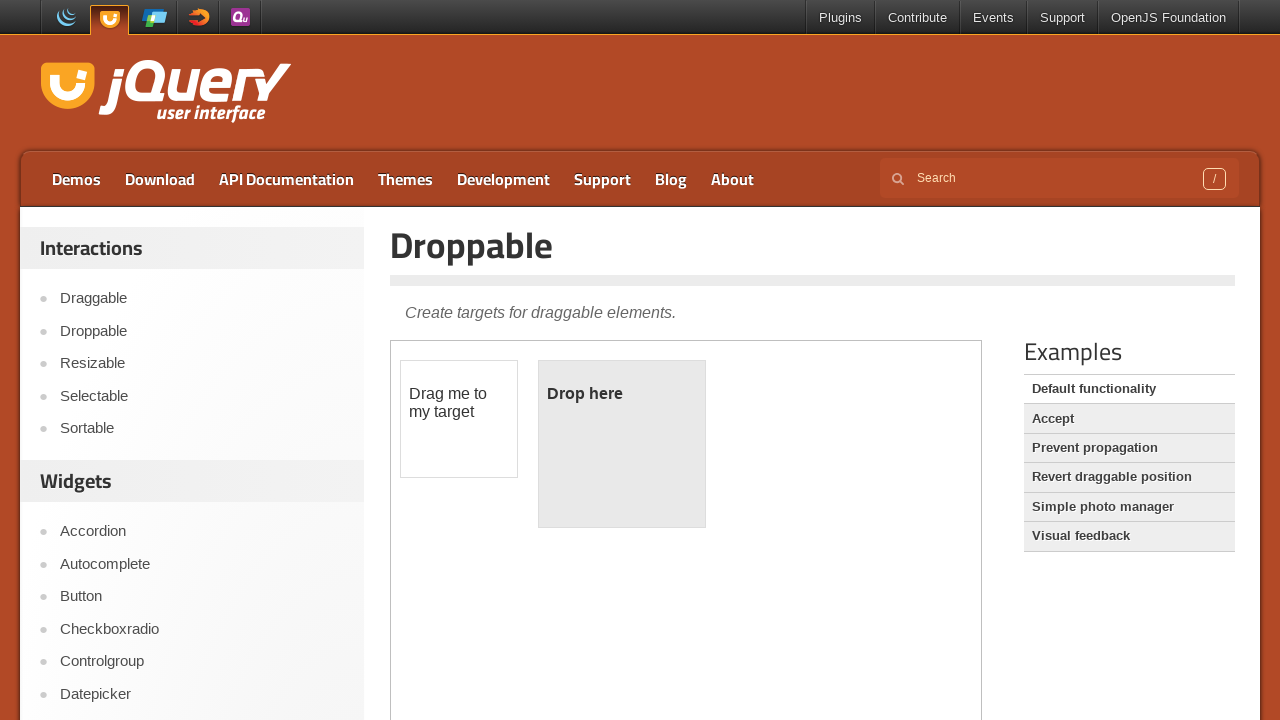

Located draggable source element
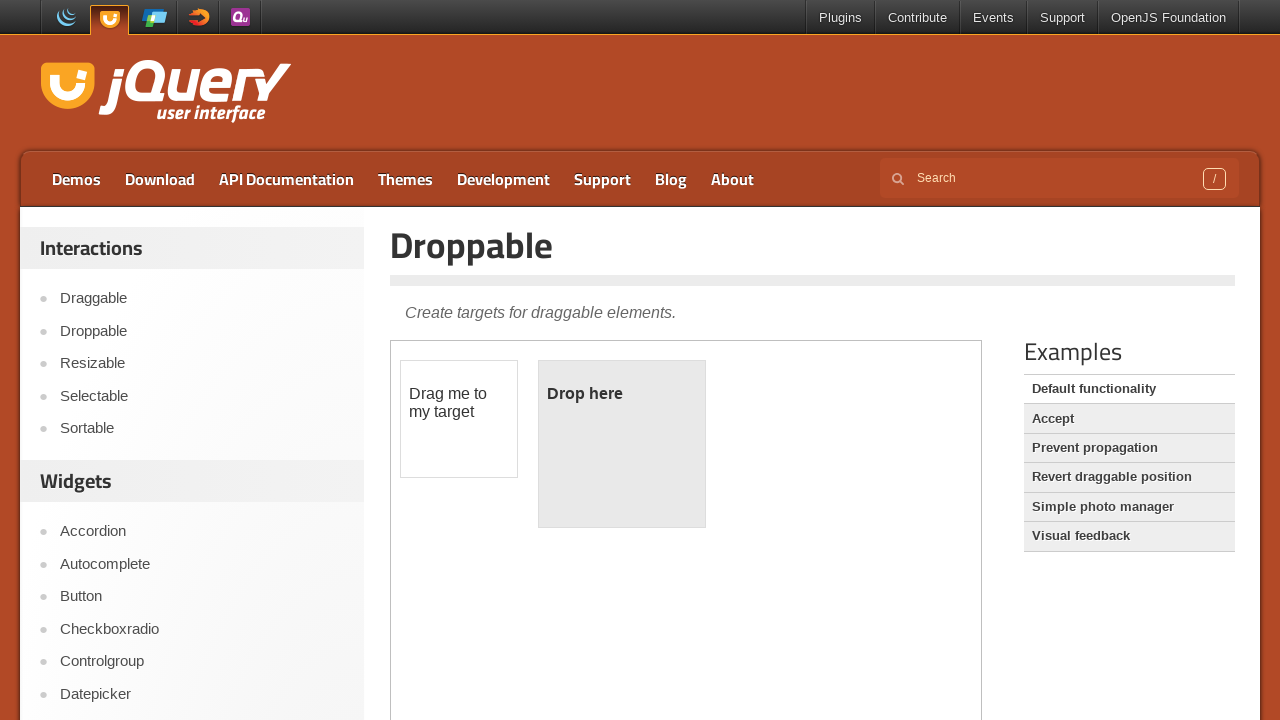

Located droppable destination element
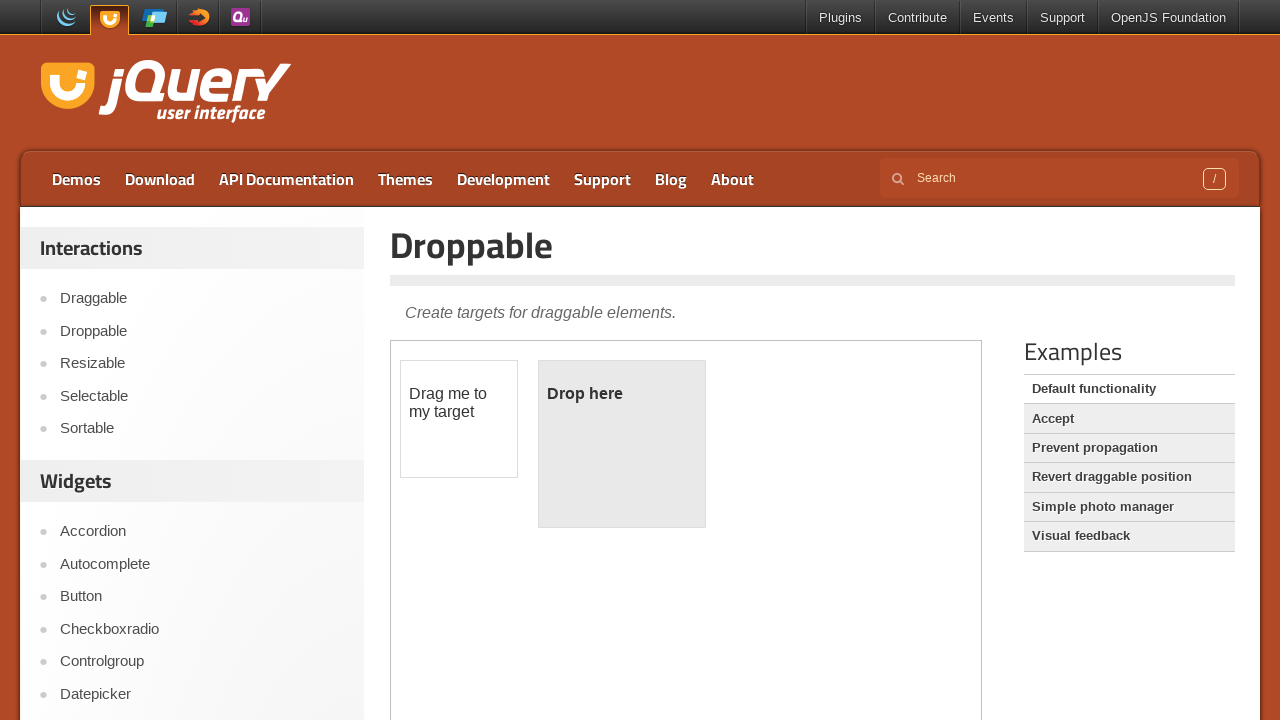

Dragged element from source to destination - drag and drop completed at (622, 444)
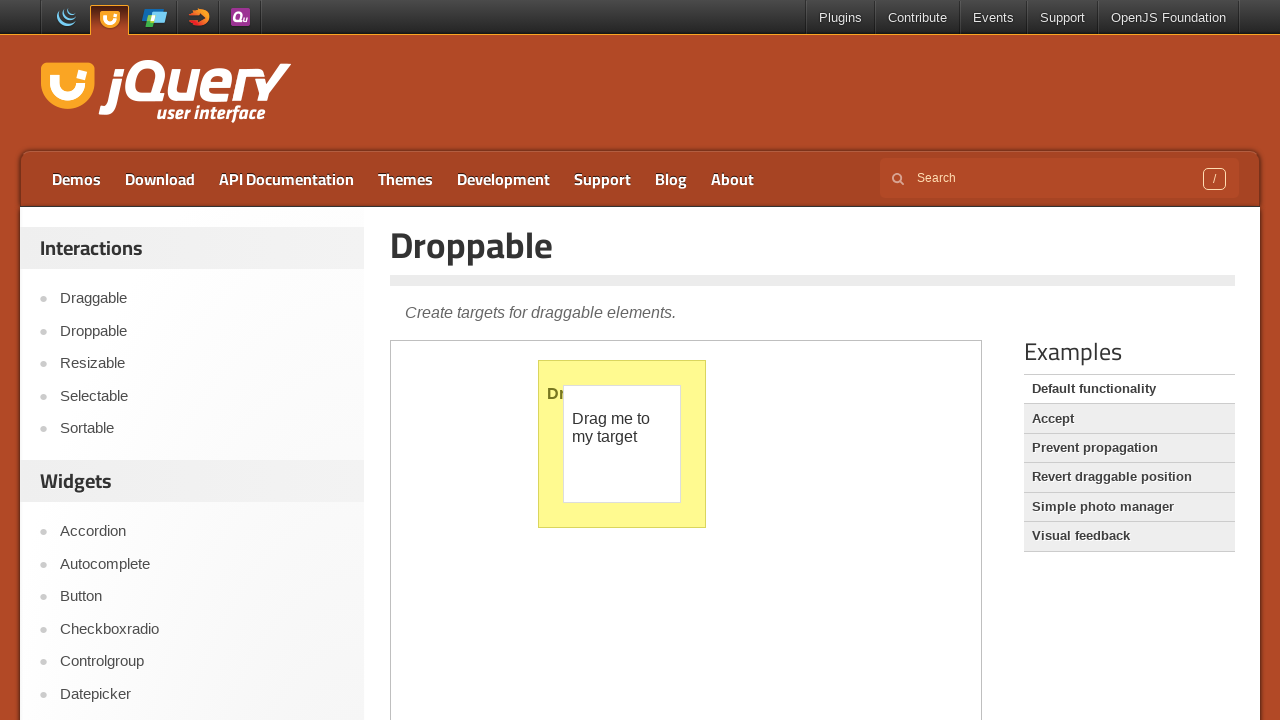

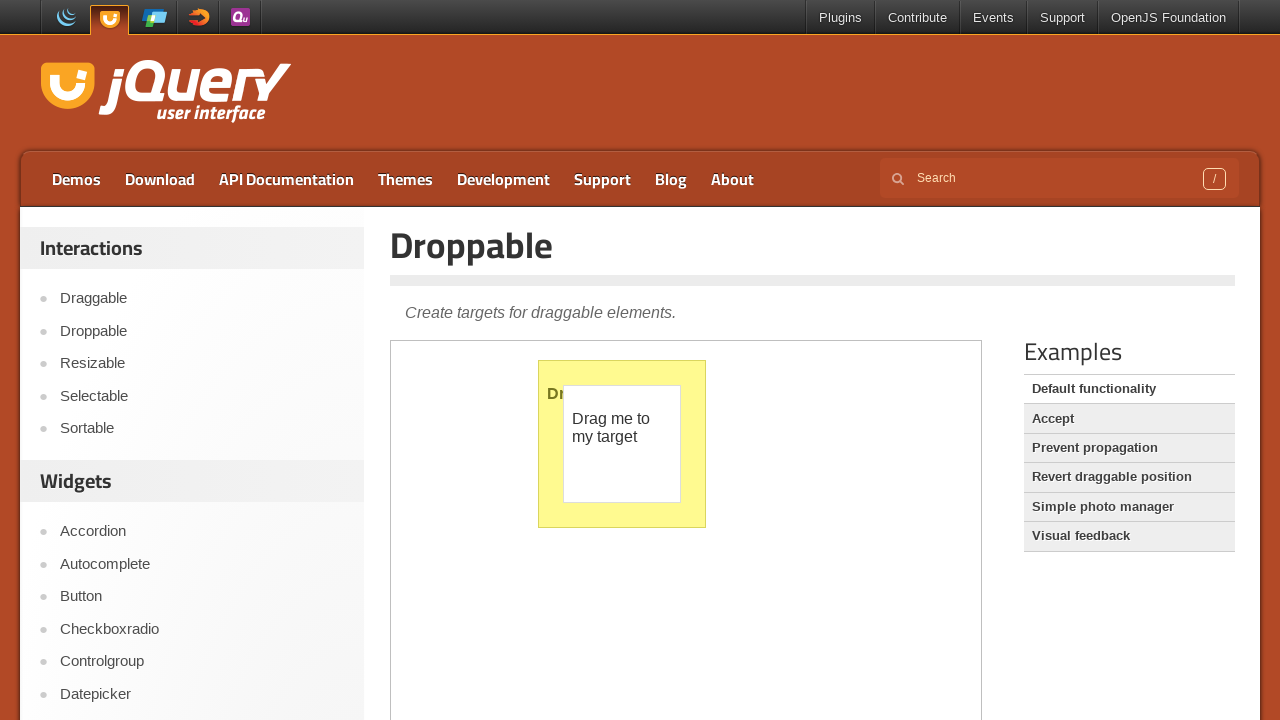